Tests checkbox functionality by selecting specific options (Option-2, Option-3, and Option-4) from a list of checkboxes

Starting URL: https://www.syntaxprojects.com/basic-checkbox-demo.php

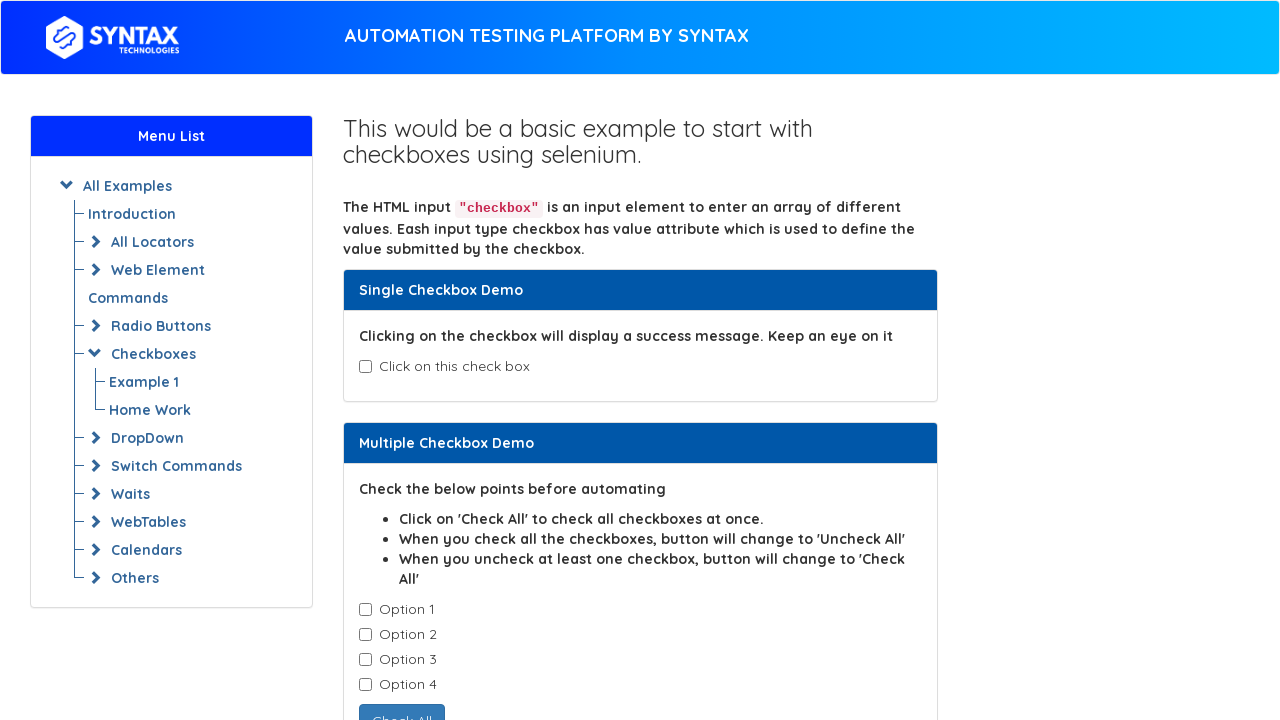

Navigated to checkbox demo page
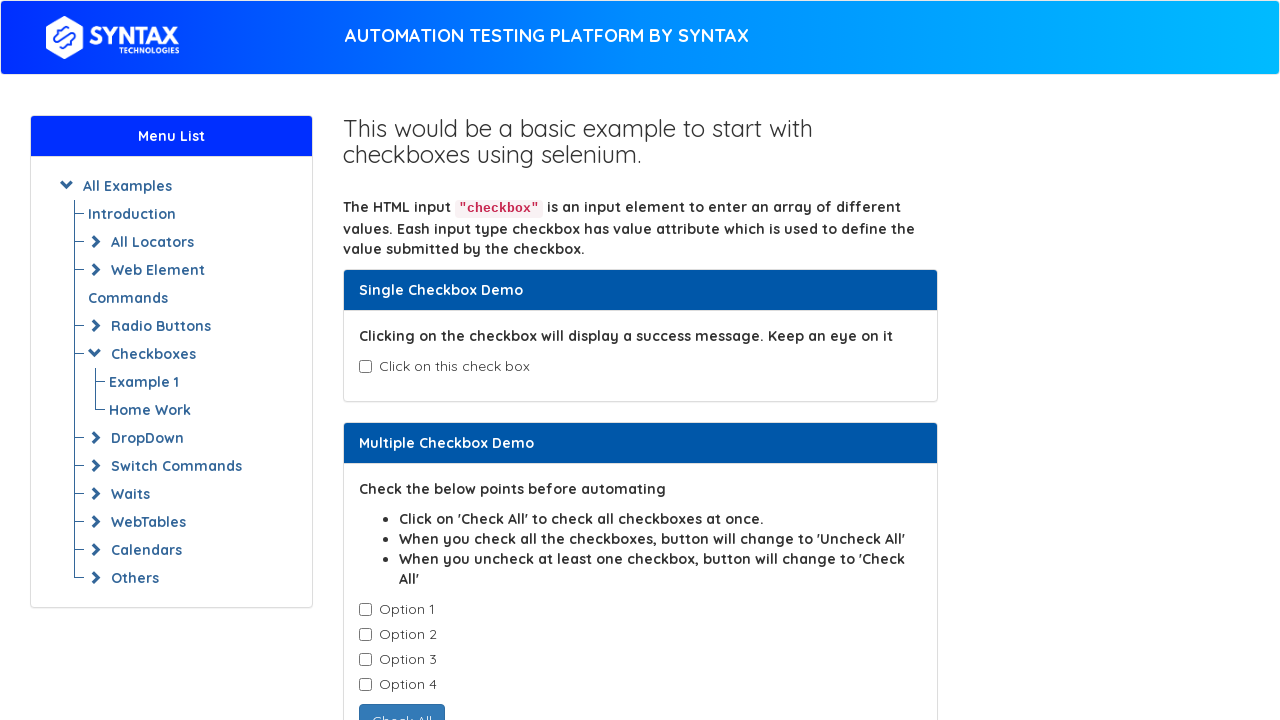

Located all checkboxes with class 'cb1-element'
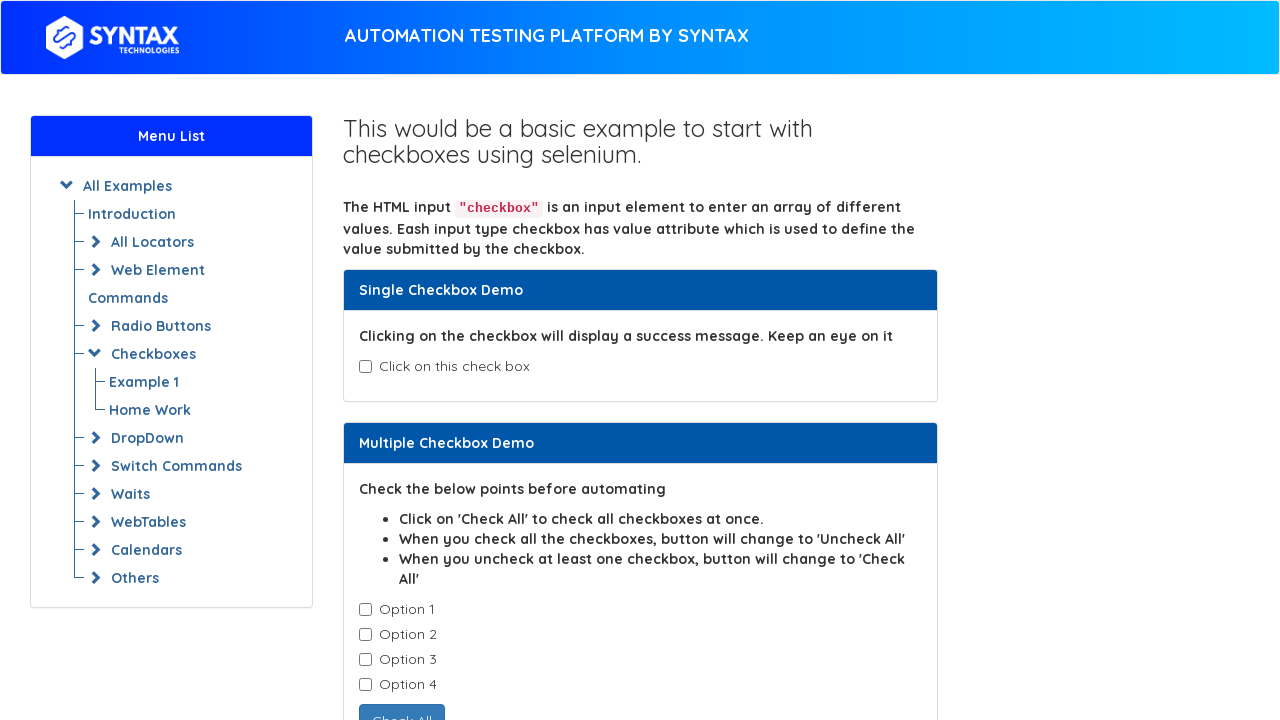

Retrieved checkbox value: Option-1
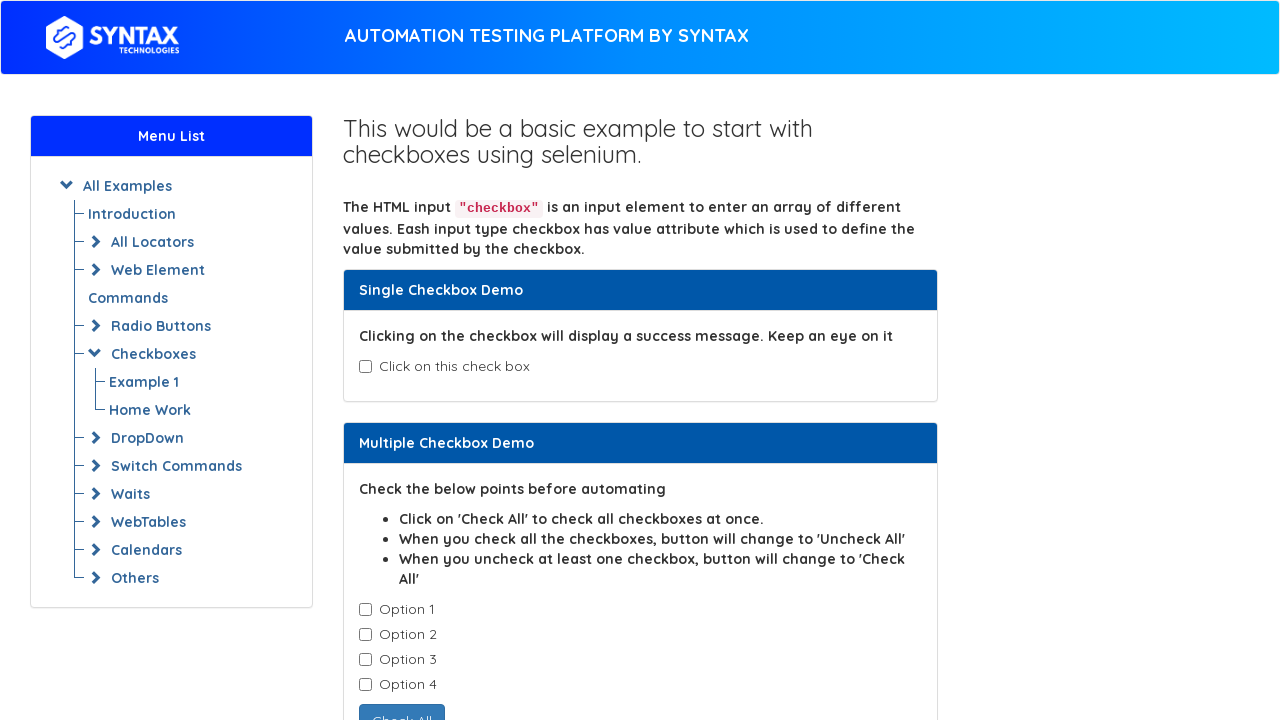

Retrieved checkbox value: Option-2
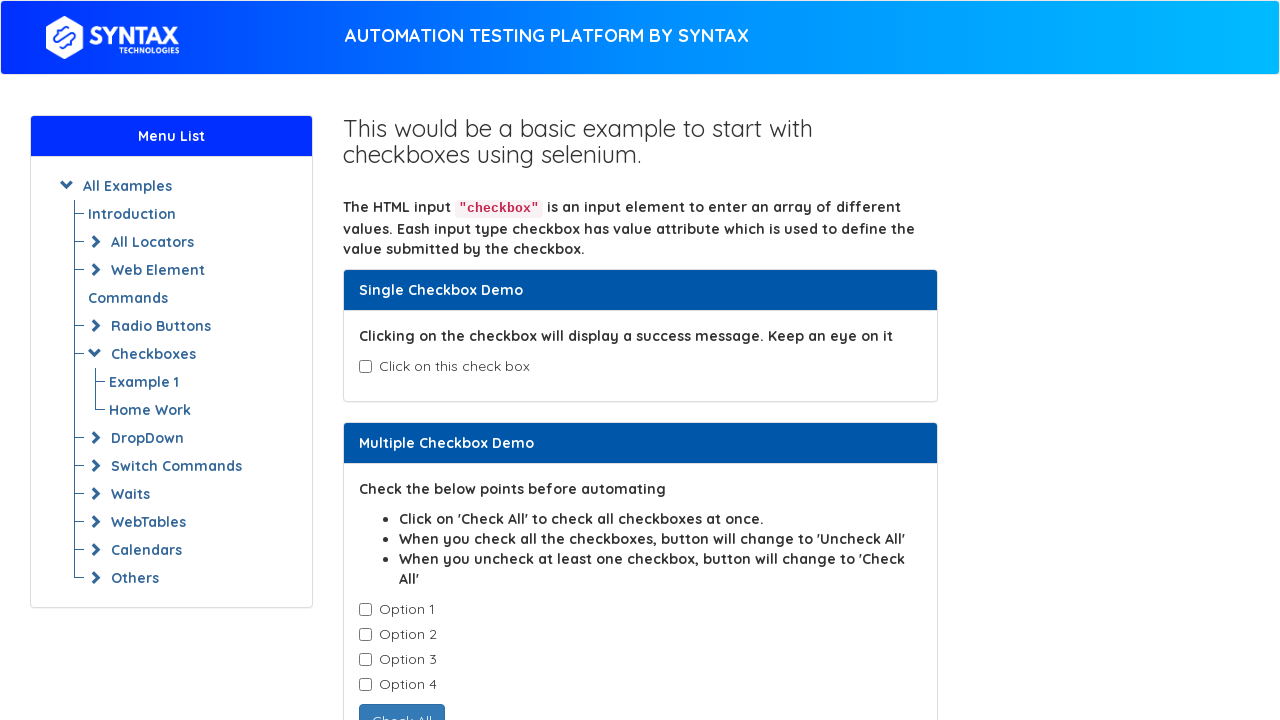

Selected checkbox with value 'Option-2' at (365, 635) on input.cb1-element >> nth=1
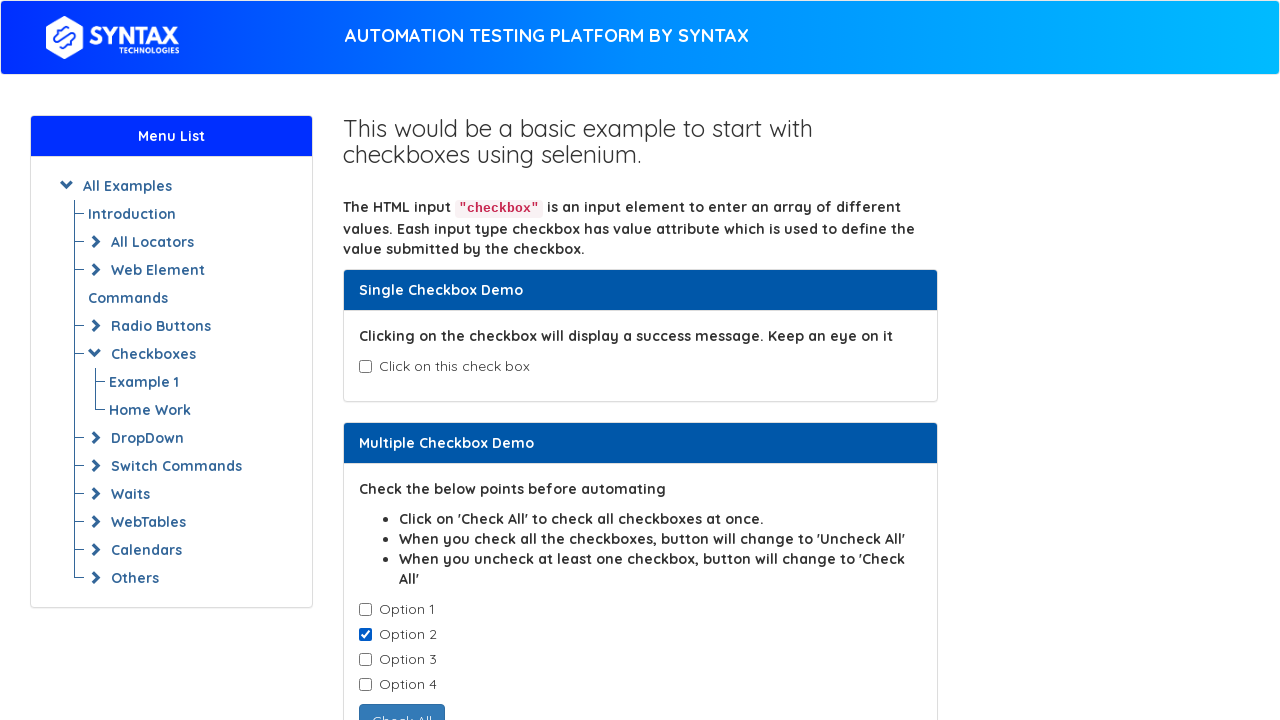

Retrieved checkbox value: Option-3
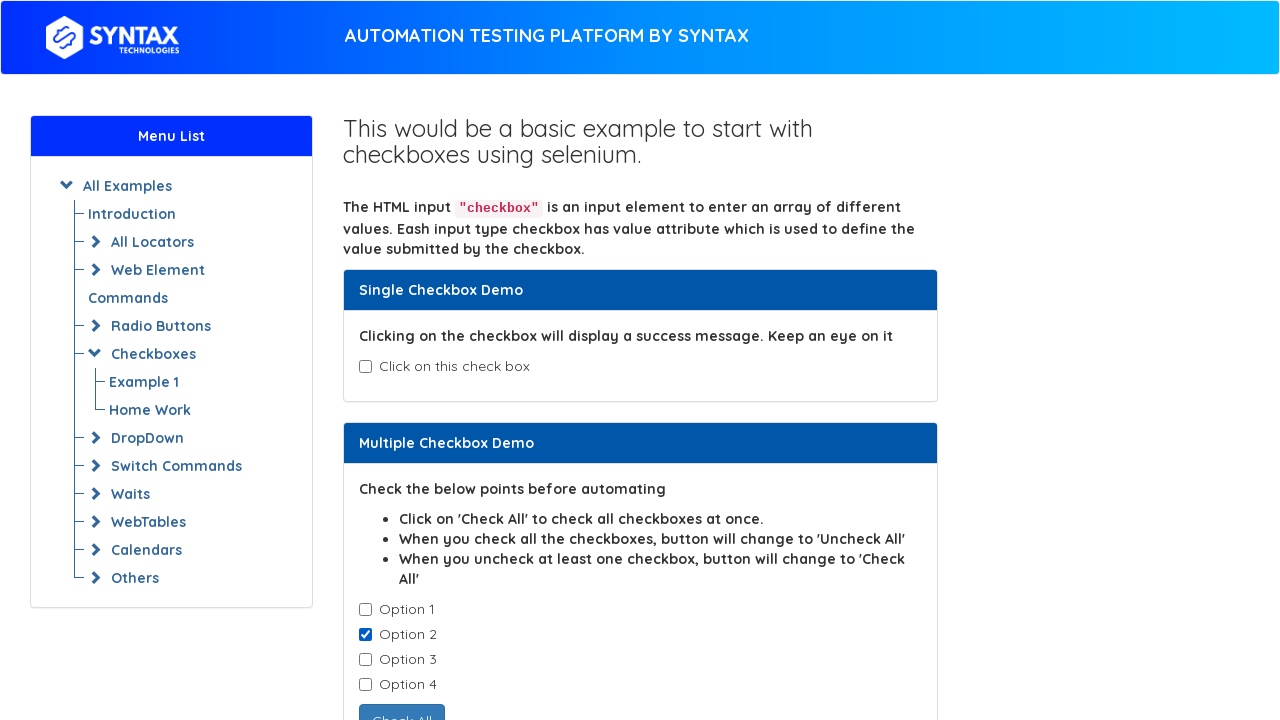

Selected checkbox with value 'Option-3' at (365, 660) on input.cb1-element >> nth=2
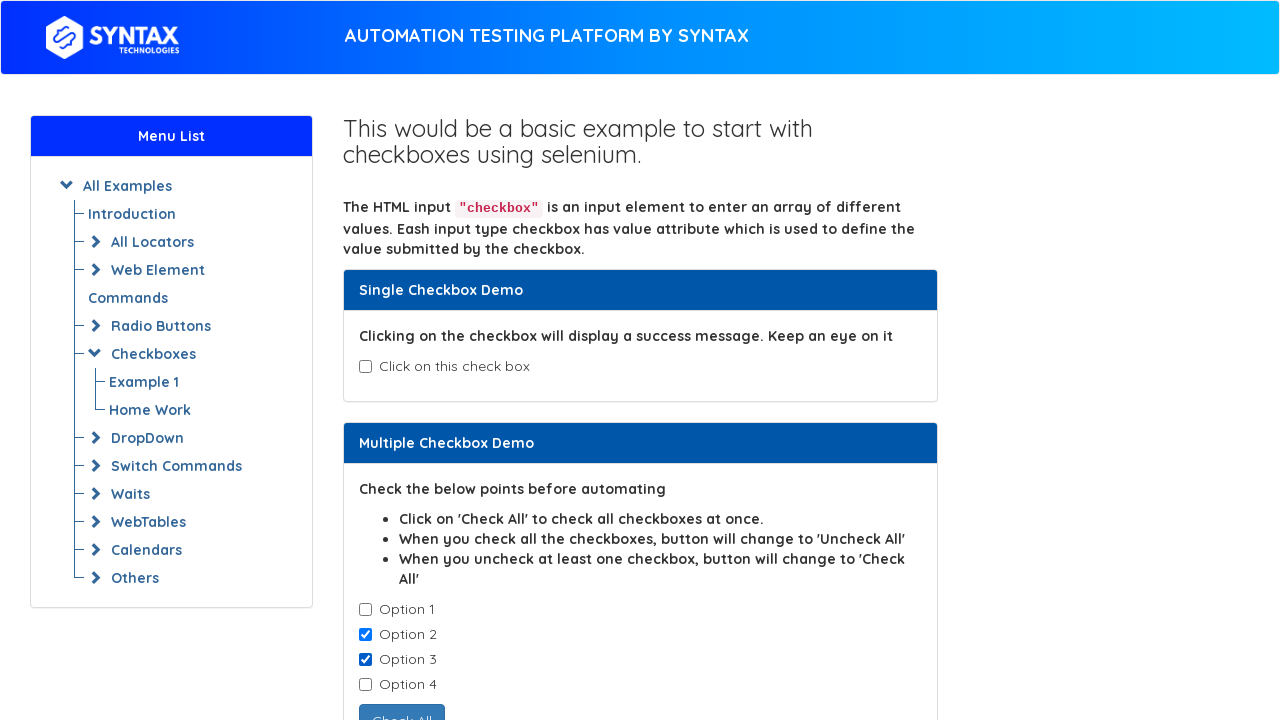

Retrieved checkbox value: Option-4
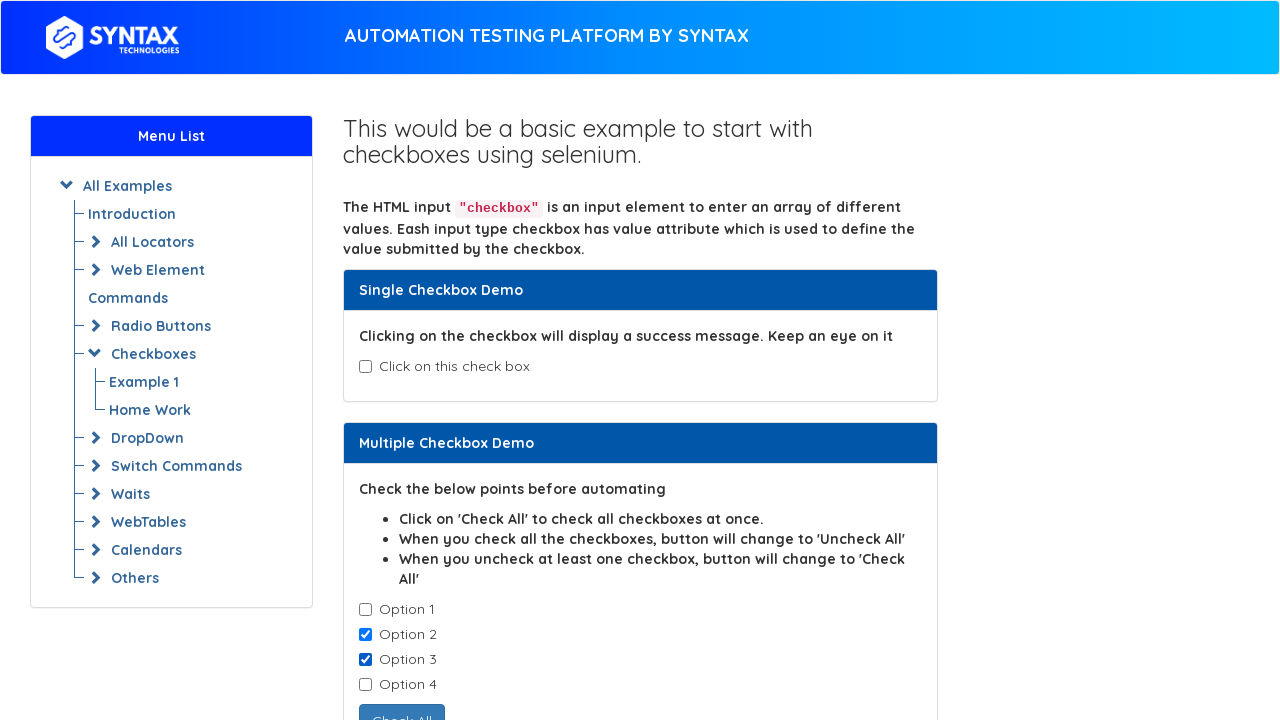

Selected checkbox with value 'Option-4' at (365, 685) on input.cb1-element >> nth=3
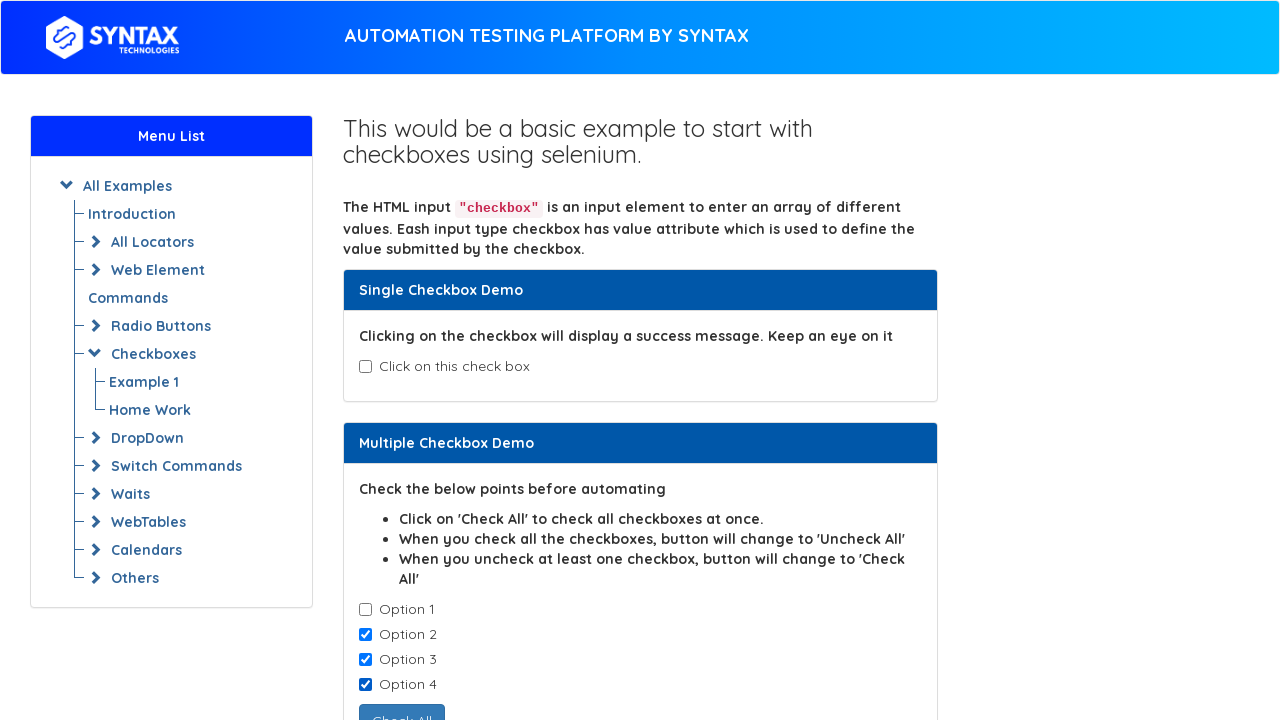

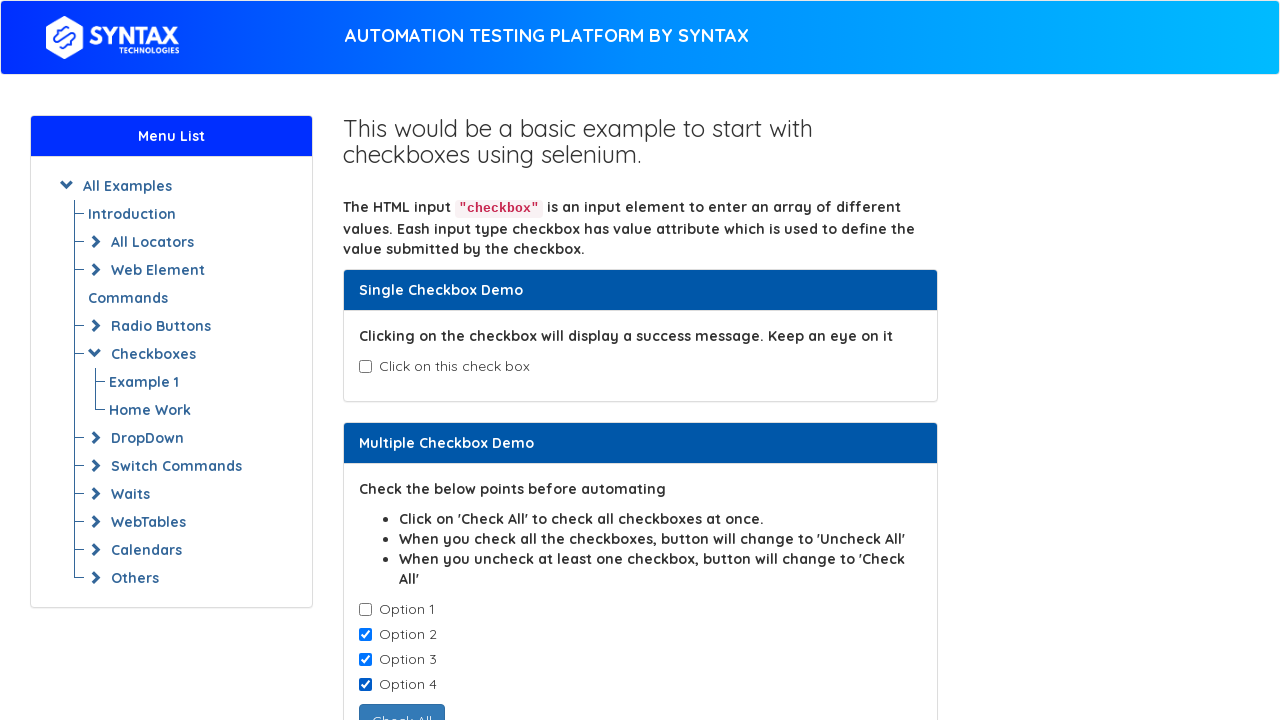